Tests dropdown element interactions by selecting "Python" from a course dropdown and clicking on "NetBeans" from an IDE selection element on an HTML practice page.

Starting URL: https://www.hyrtutorials.com/p/html-dropdown-elements-practice.html

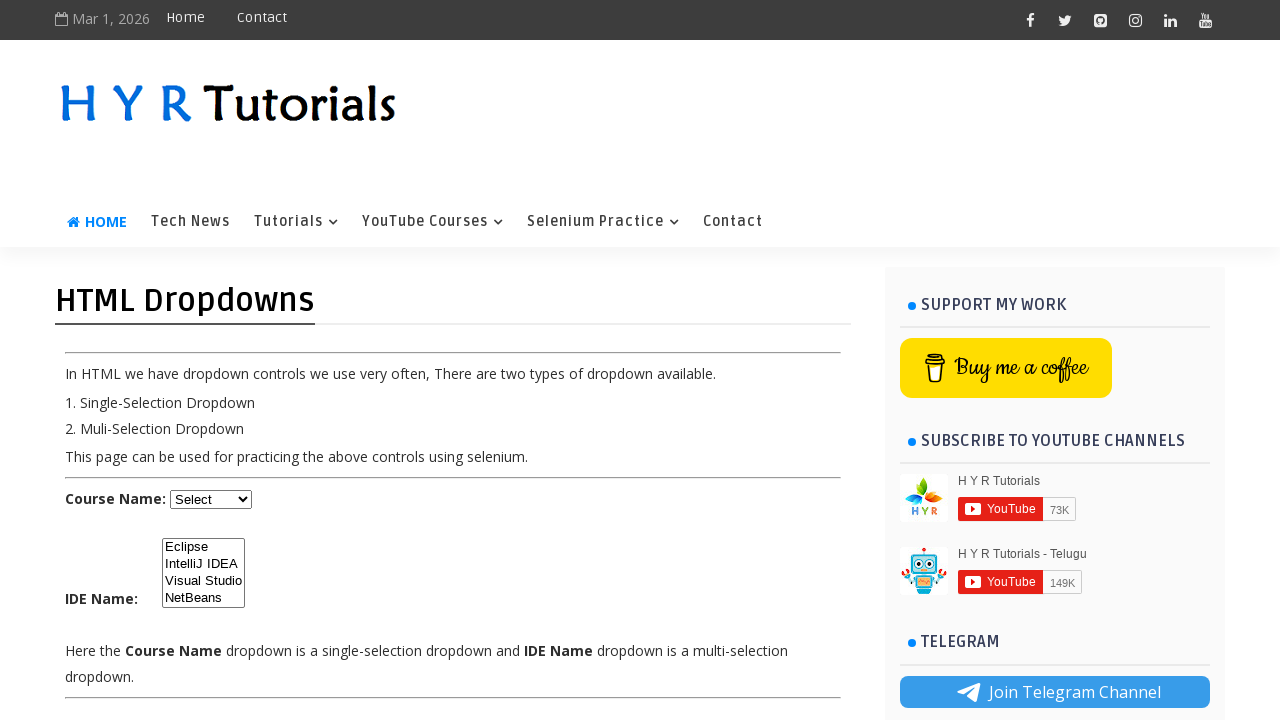

Navigated to HTML dropdown elements practice page
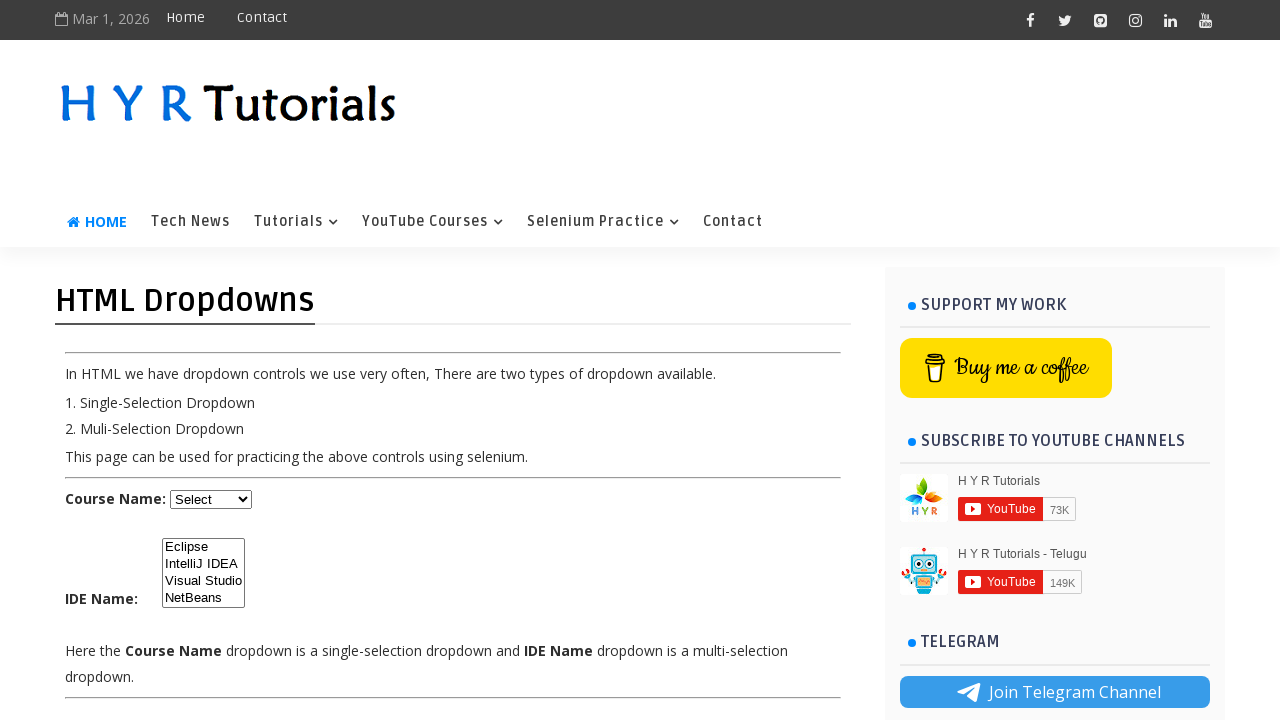

Selected 'Python' from the course dropdown on #course
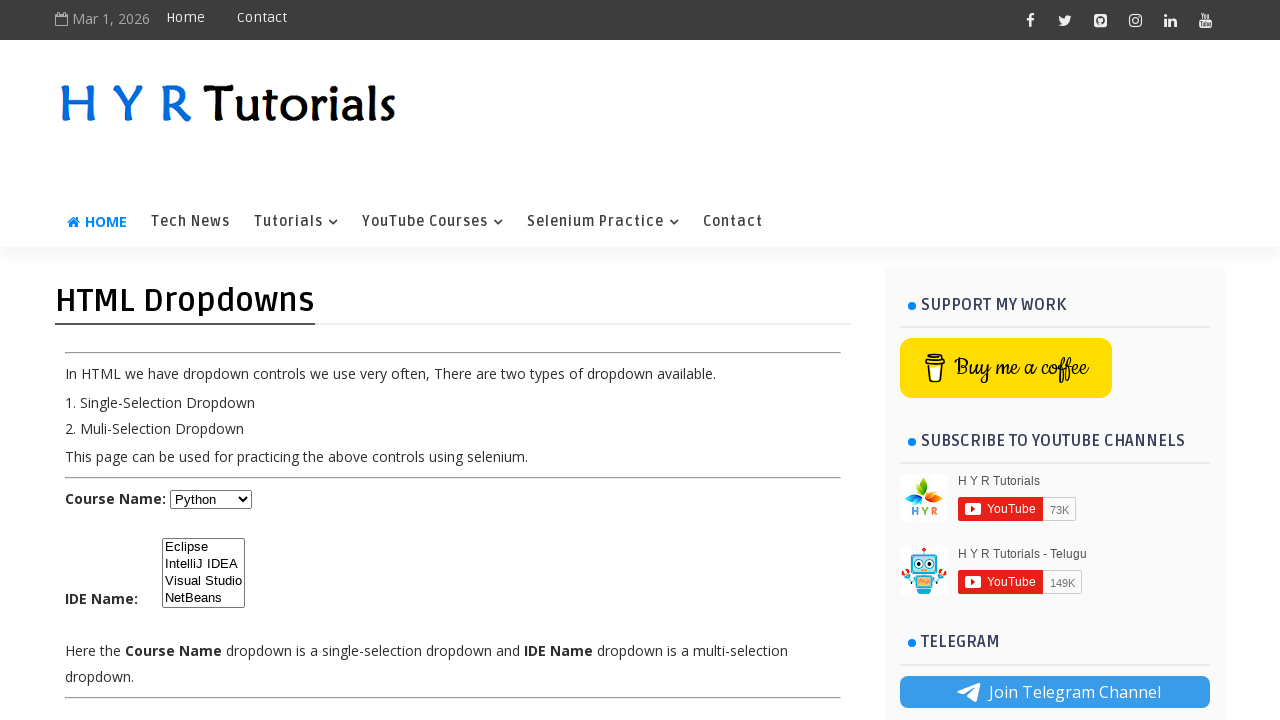

IDE element became available
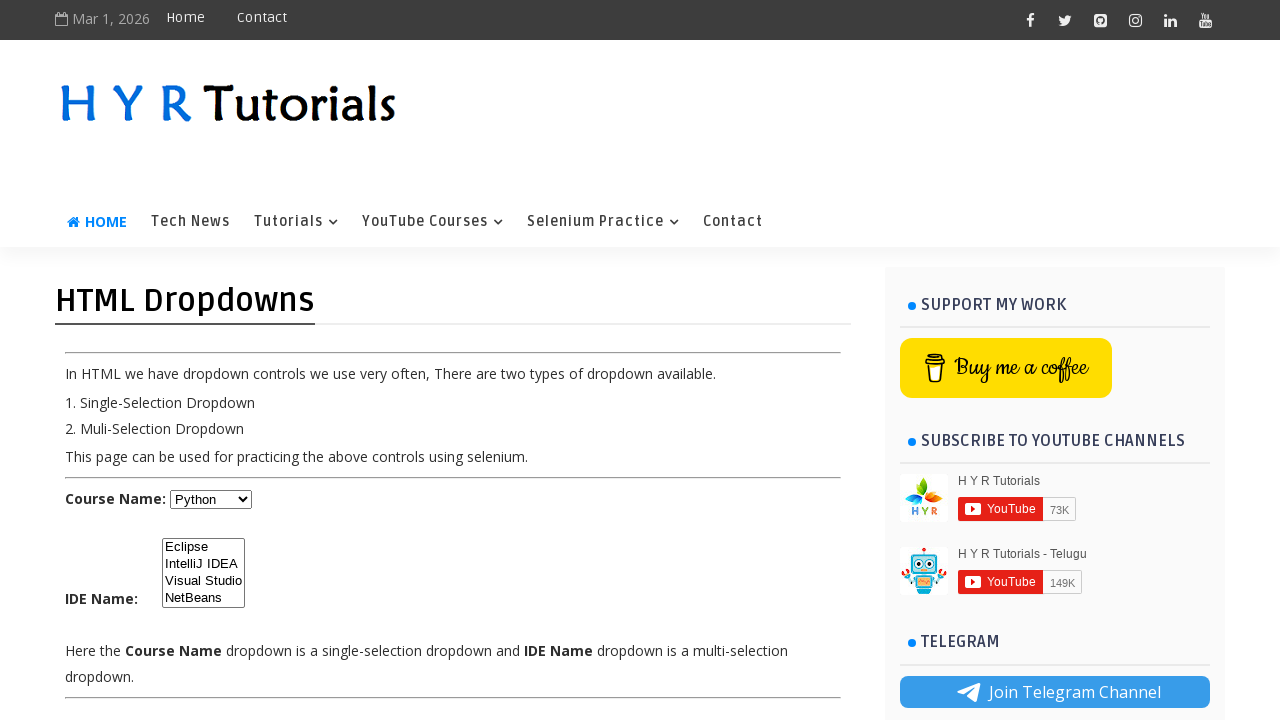

Clicked on 'NetBeans' option from the IDE dropdown at (204, 598) on #ide option >> nth=3
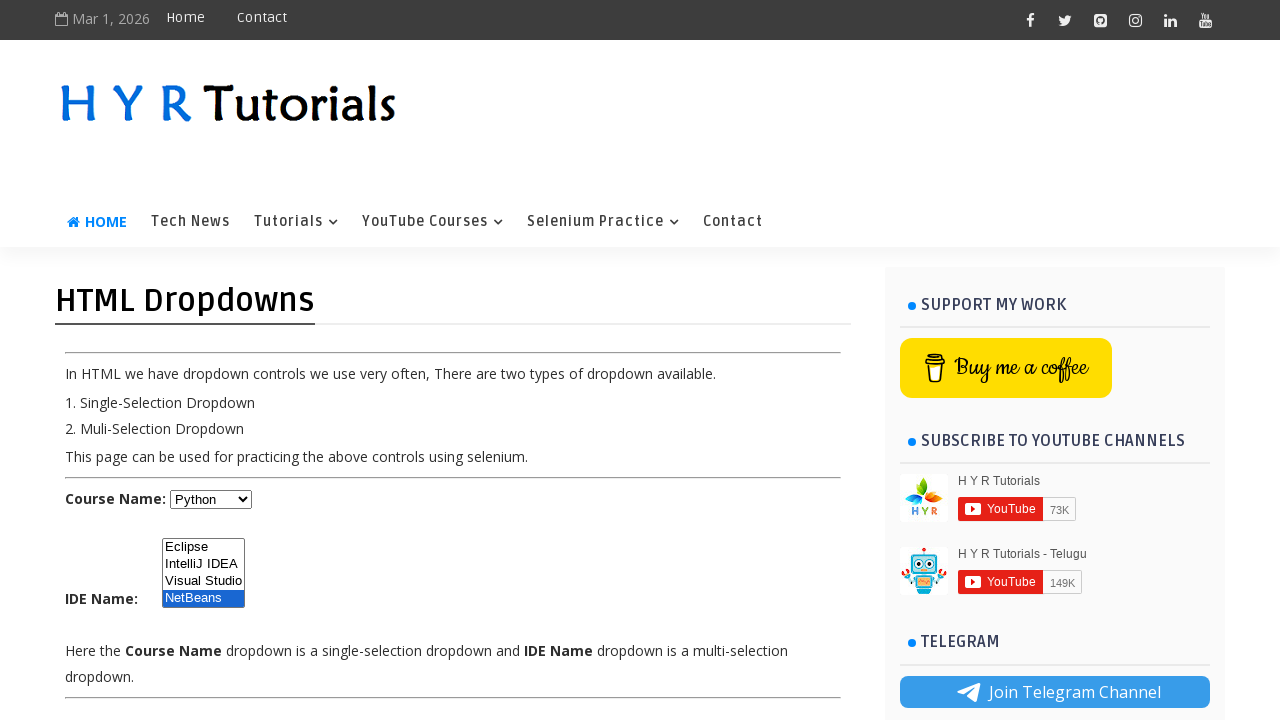

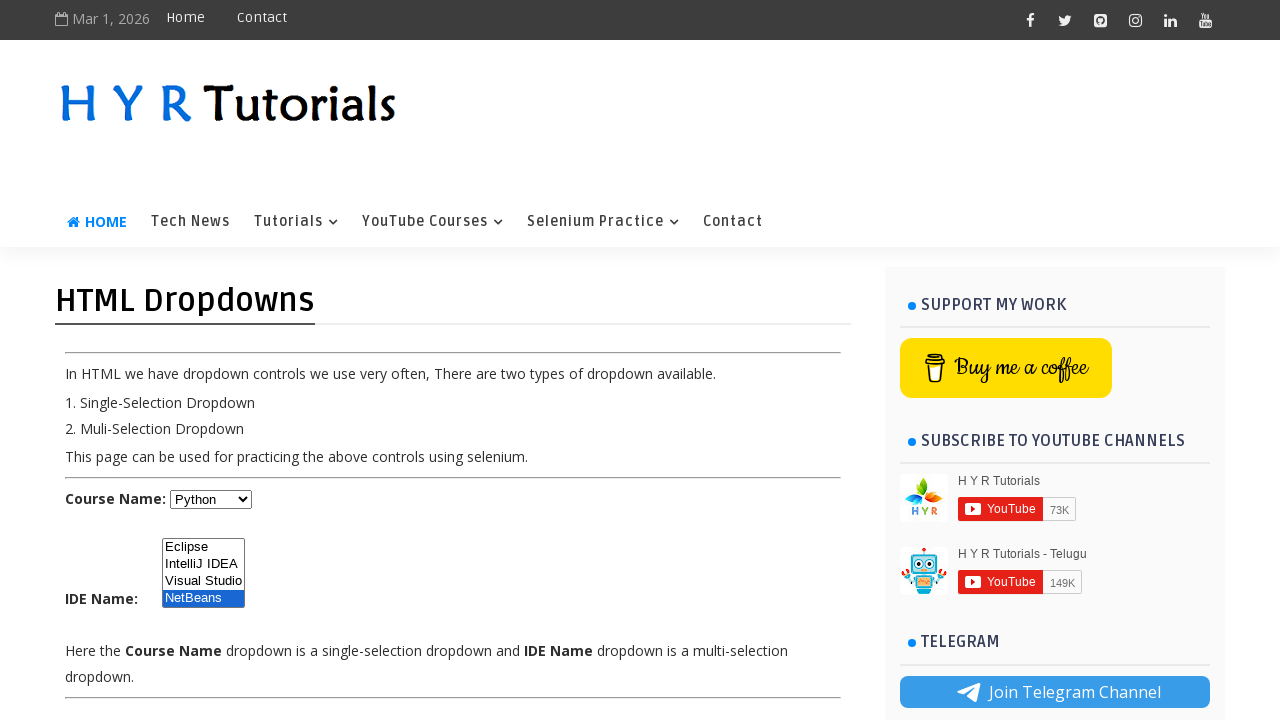